Tests autowaiting functionality by clicking an AJAX button and waiting for the success message to appear after the asynchronous data load completes.

Starting URL: http://uitestingplayground.com/ajax

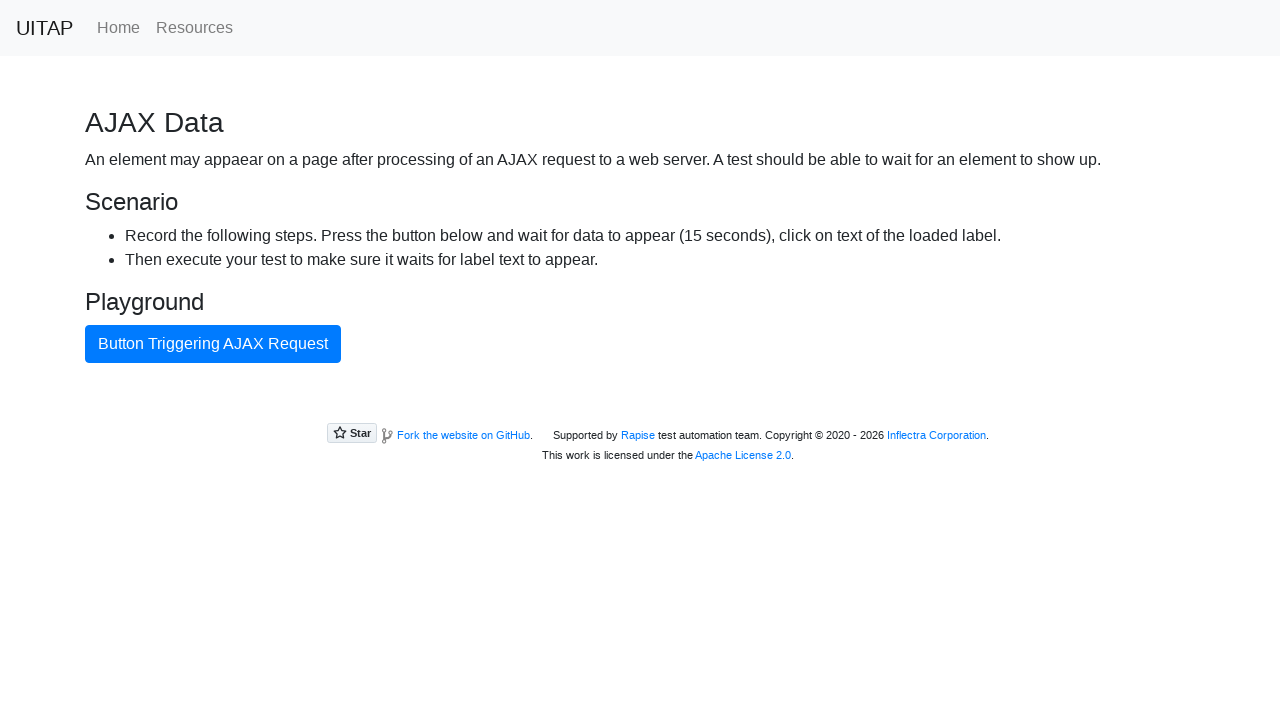

Navigated to AJAX test page
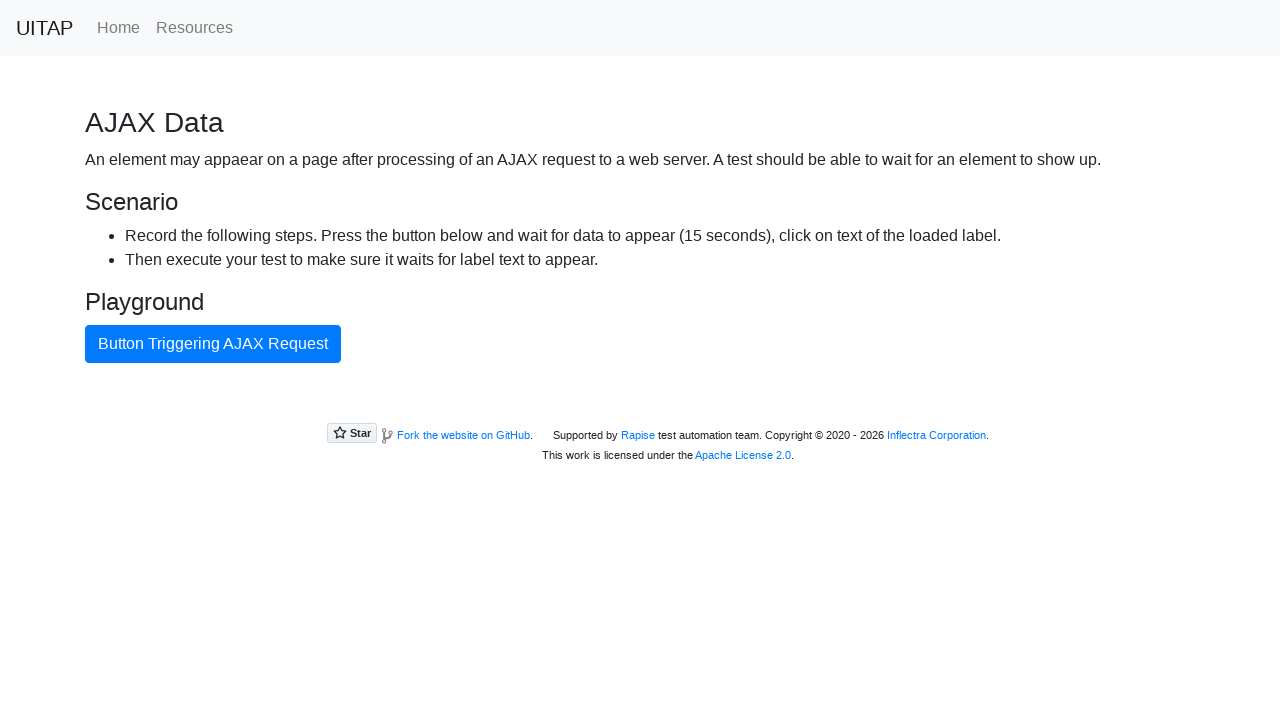

Clicked AJAX button to trigger asynchronous data load at (213, 344) on #ajaxButton
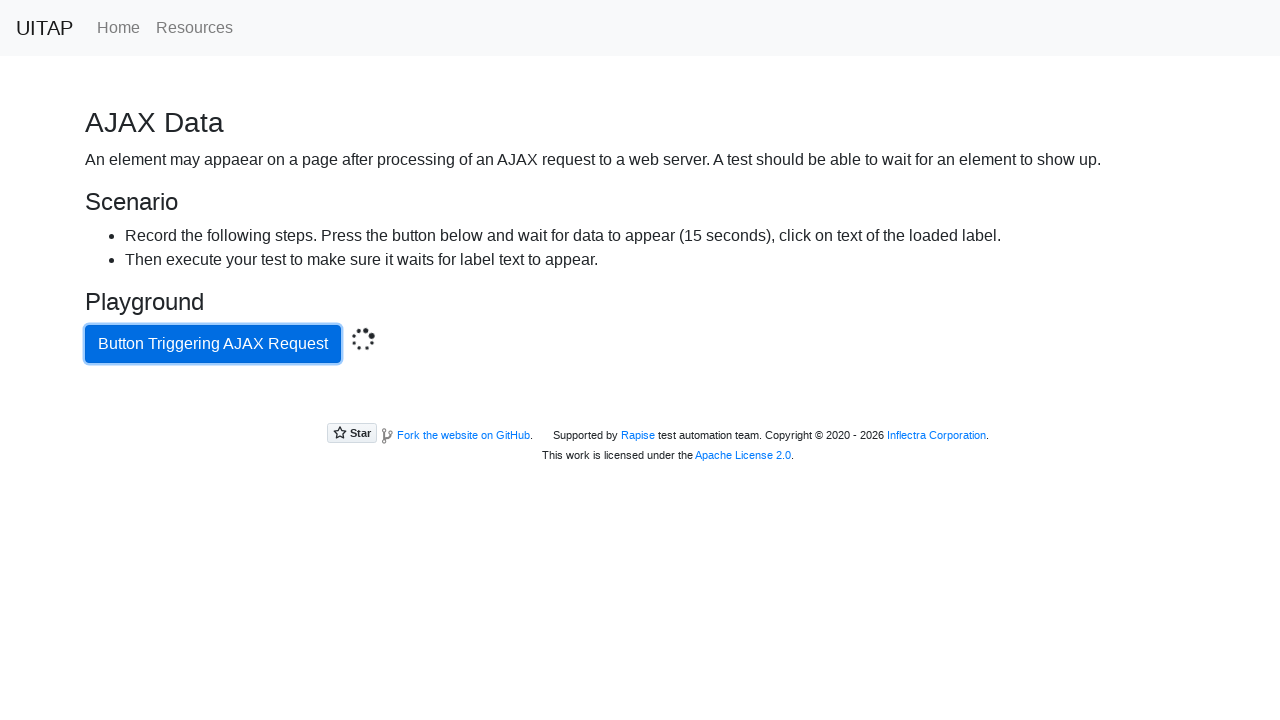

Success message element appeared in DOM after async load completed
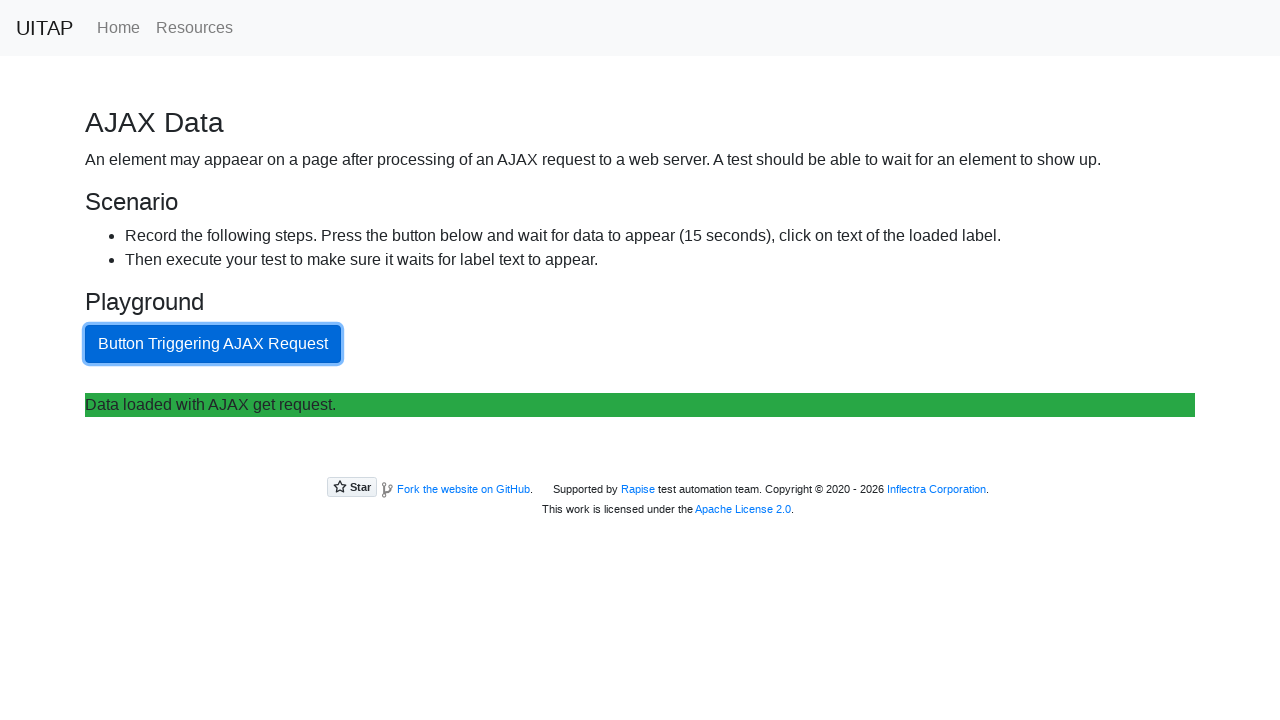

Verified success message contains expected text 'Data loaded with AJAX get request.'
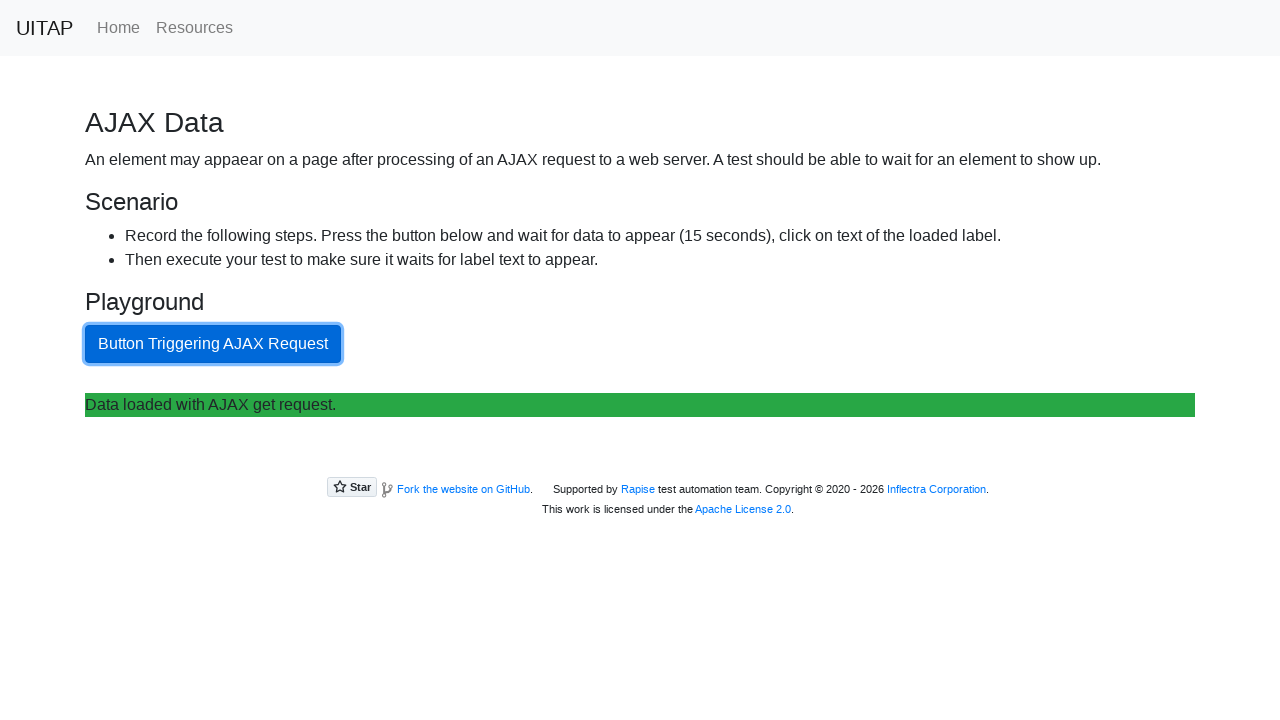

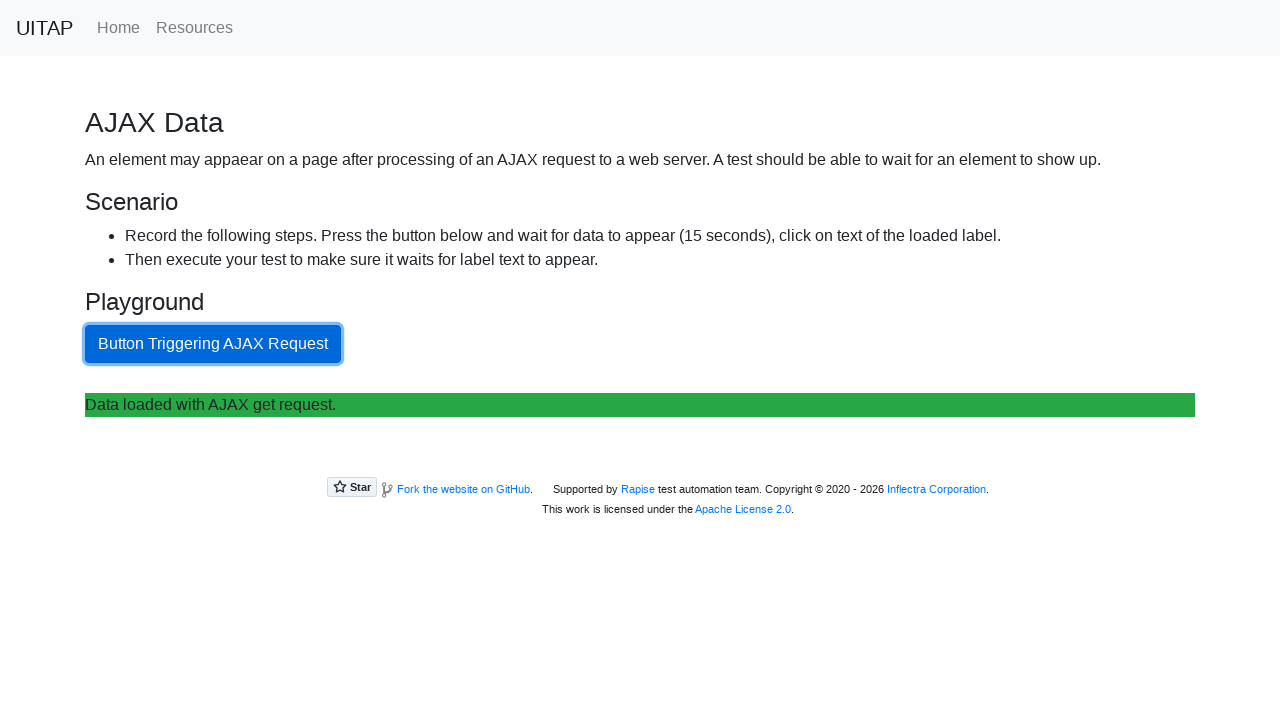